Tests a math problem form by reading two numbers from the page, calculating their sum, selecting the result from a dropdown menu, and submitting the form.

Starting URL: http://suninjuly.github.io/selects1.html

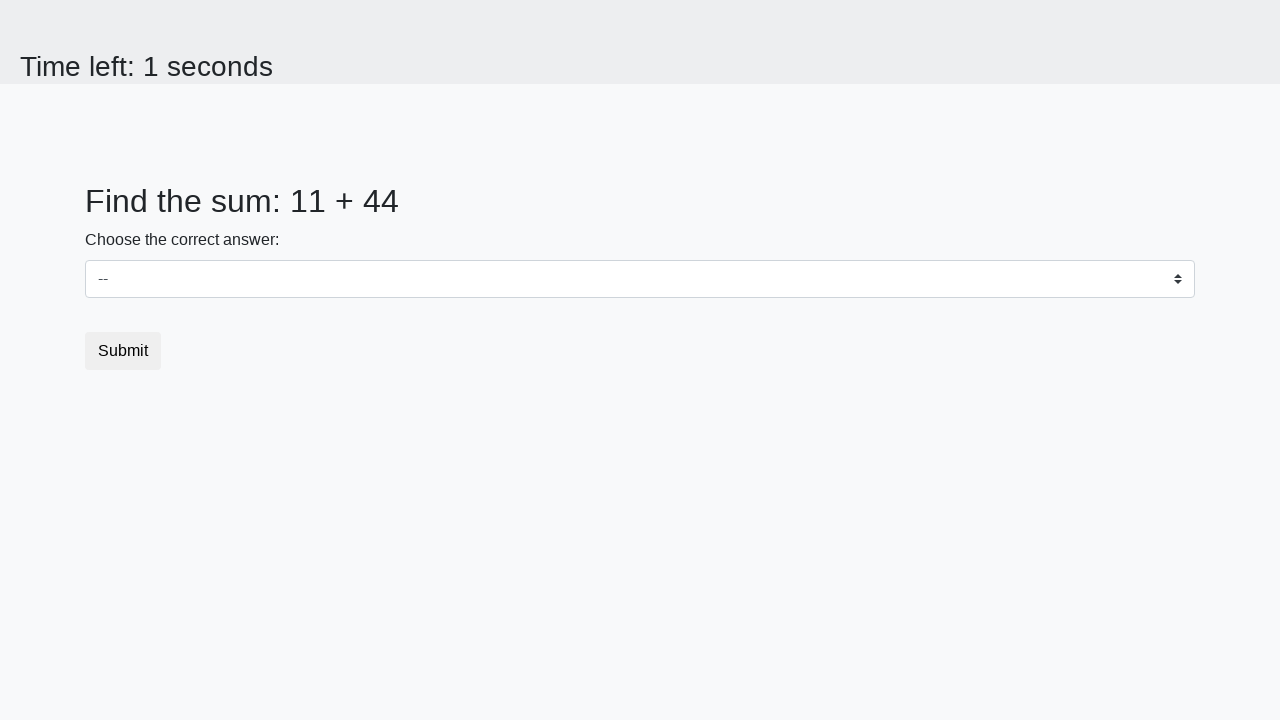

Read first number from the page
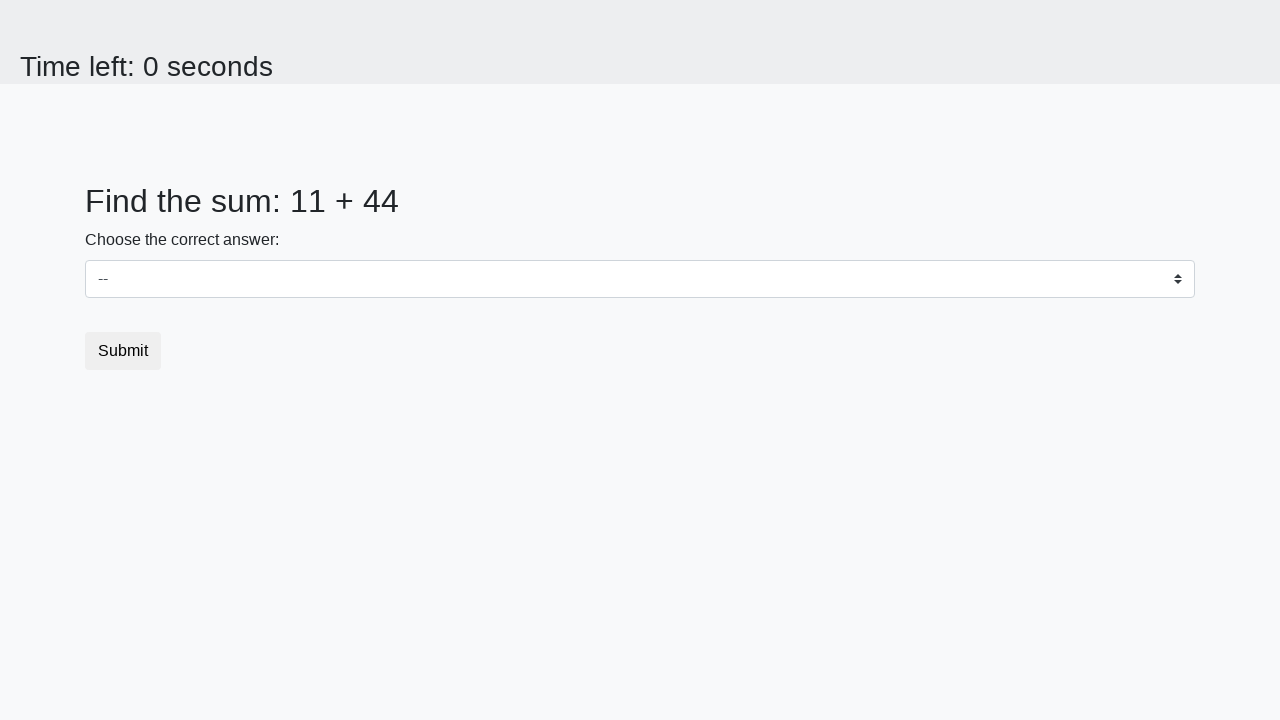

Read second number from the page
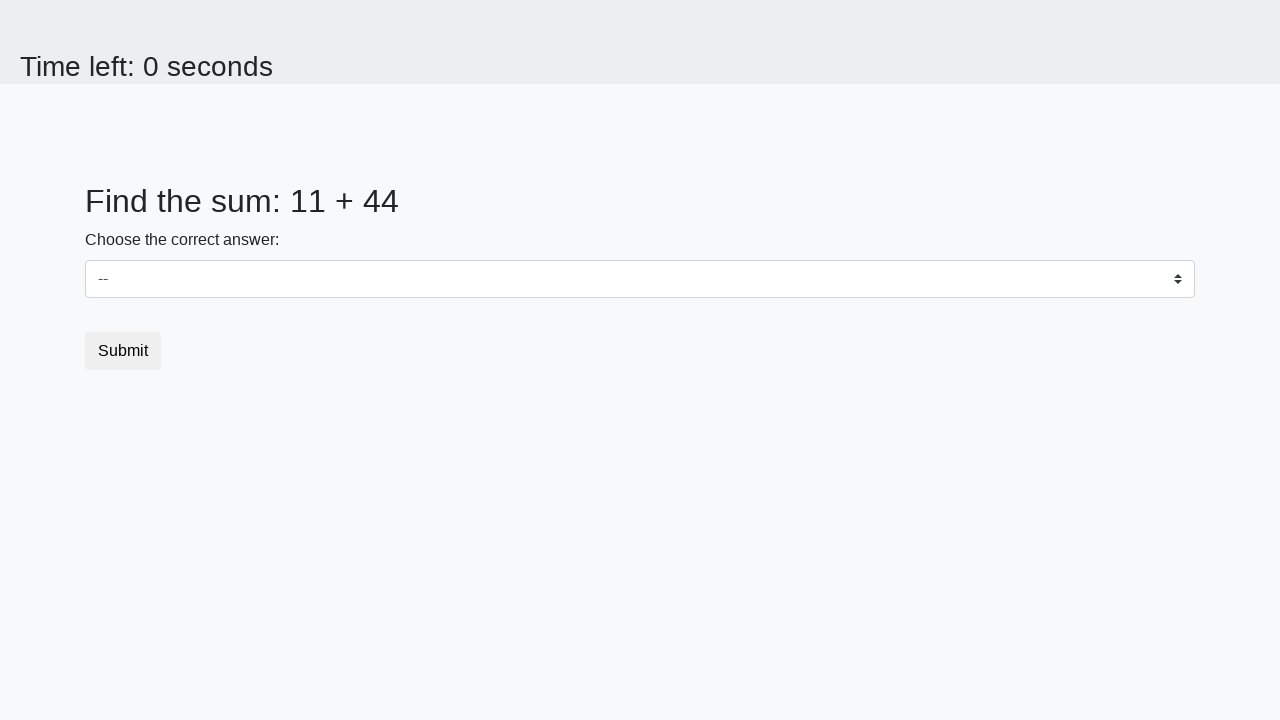

Calculated sum: 11 + 44 = 55
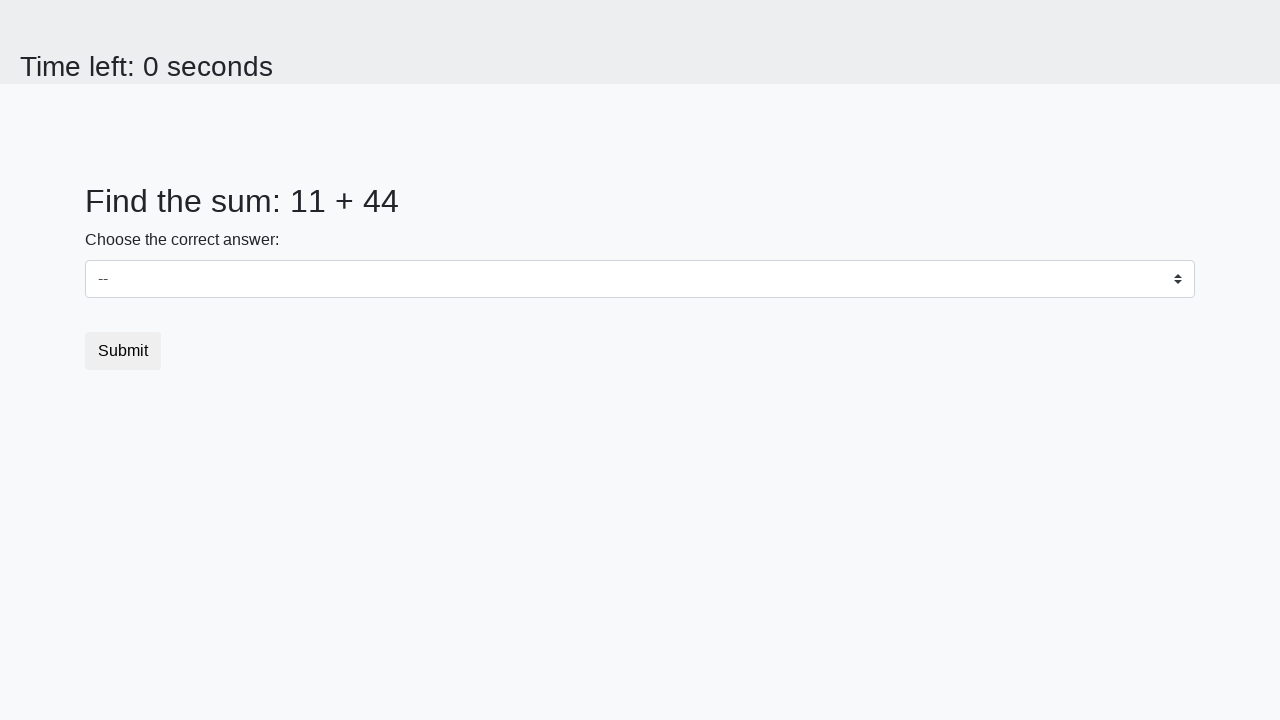

Selected sum value 55 from dropdown menu on select#dropdown
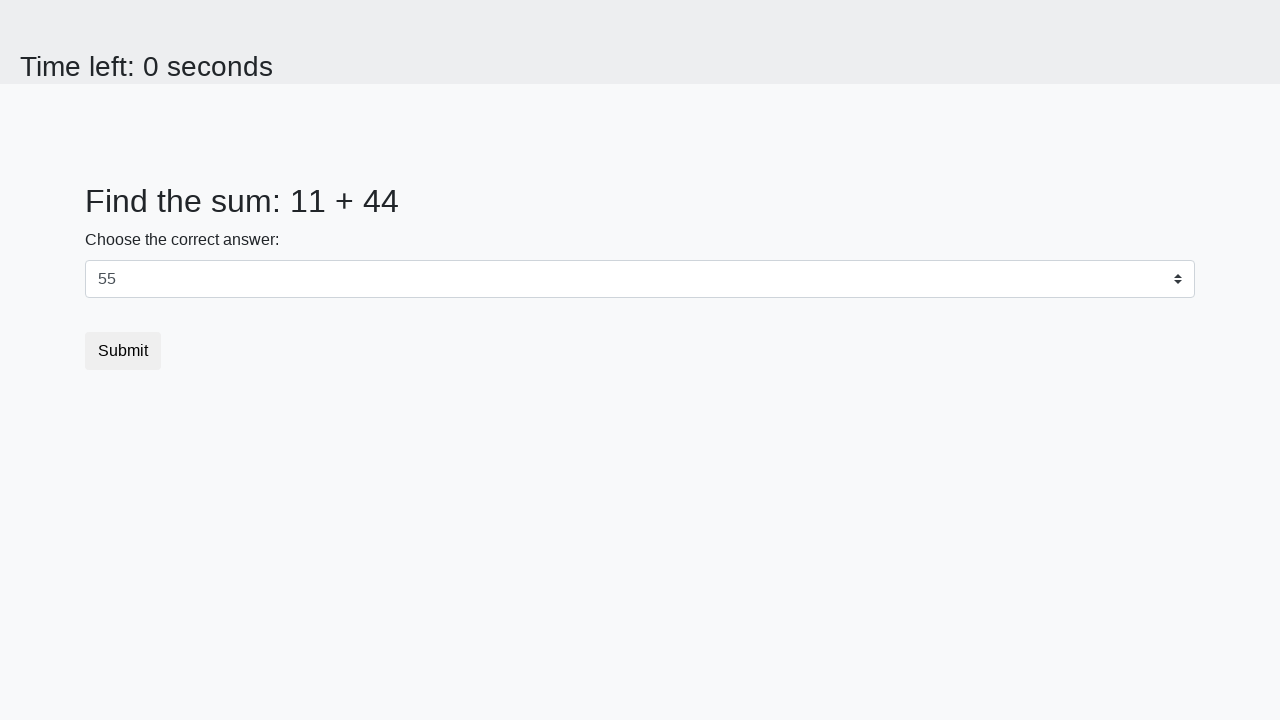

Clicked submit button to submit the form at (123, 351) on .btn
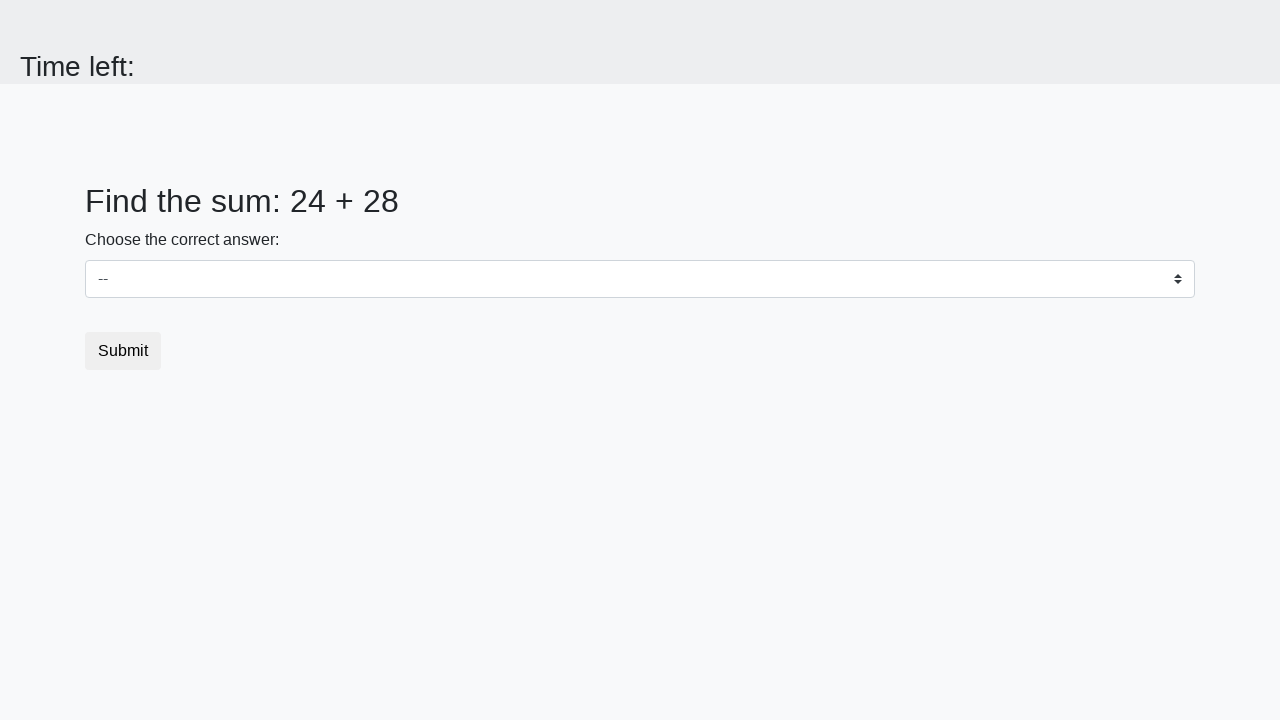

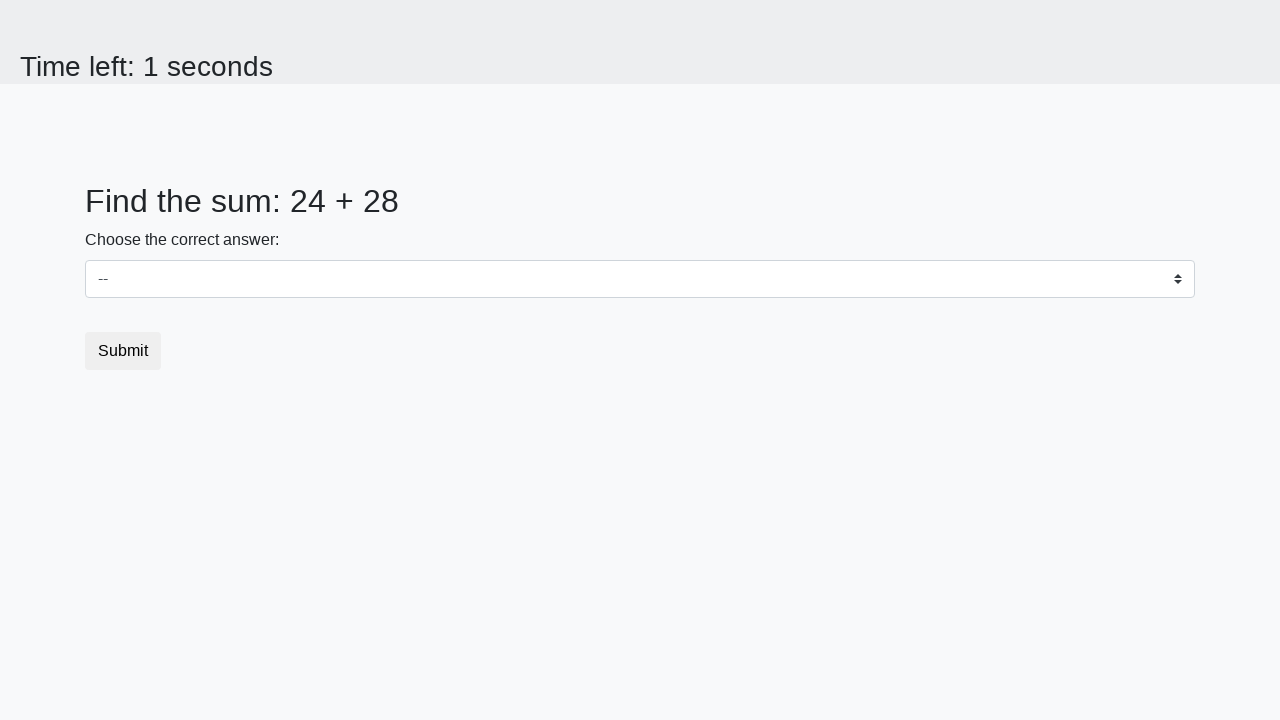